Tests navigation to the Web storage page by clicking the link

Starting URL: https://bonigarcia.dev/selenium-webdriver-java/

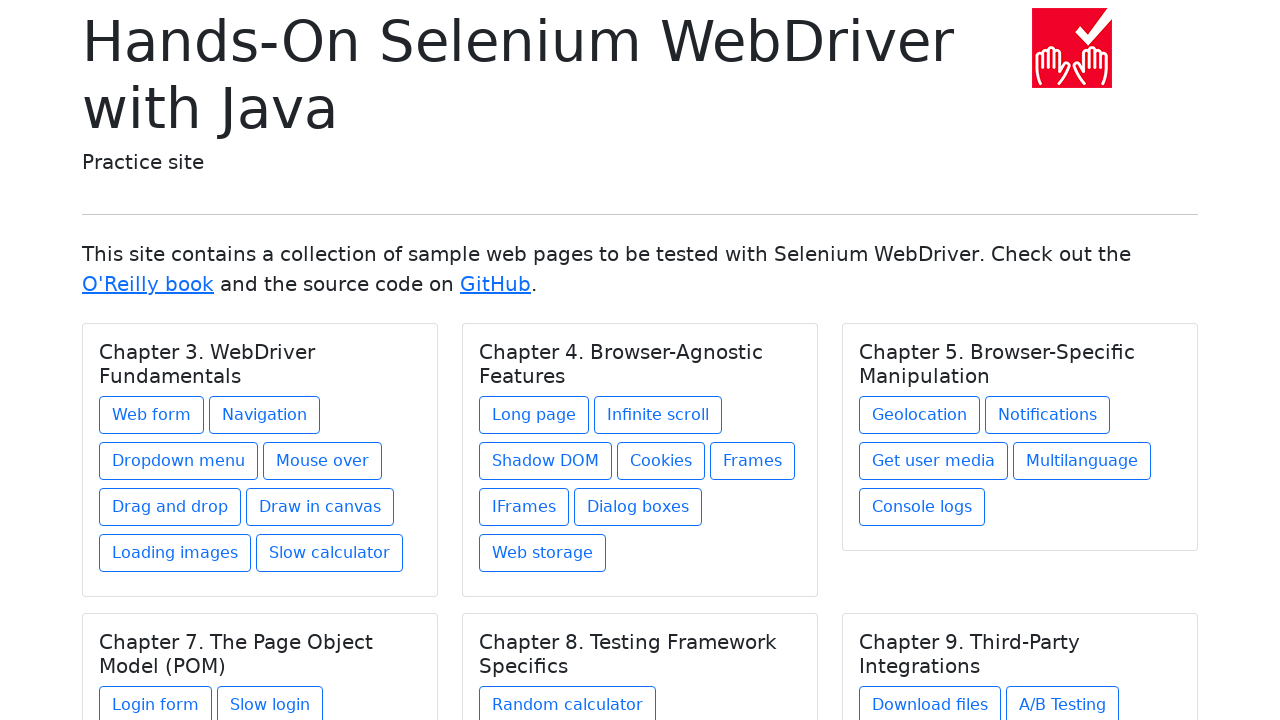

Clicked on the Web storage link in Chapter 4 section at (542, 553) on xpath=//div[@class='card-body']/h5[text()='Chapter 4. Browser-Agnostic Features'
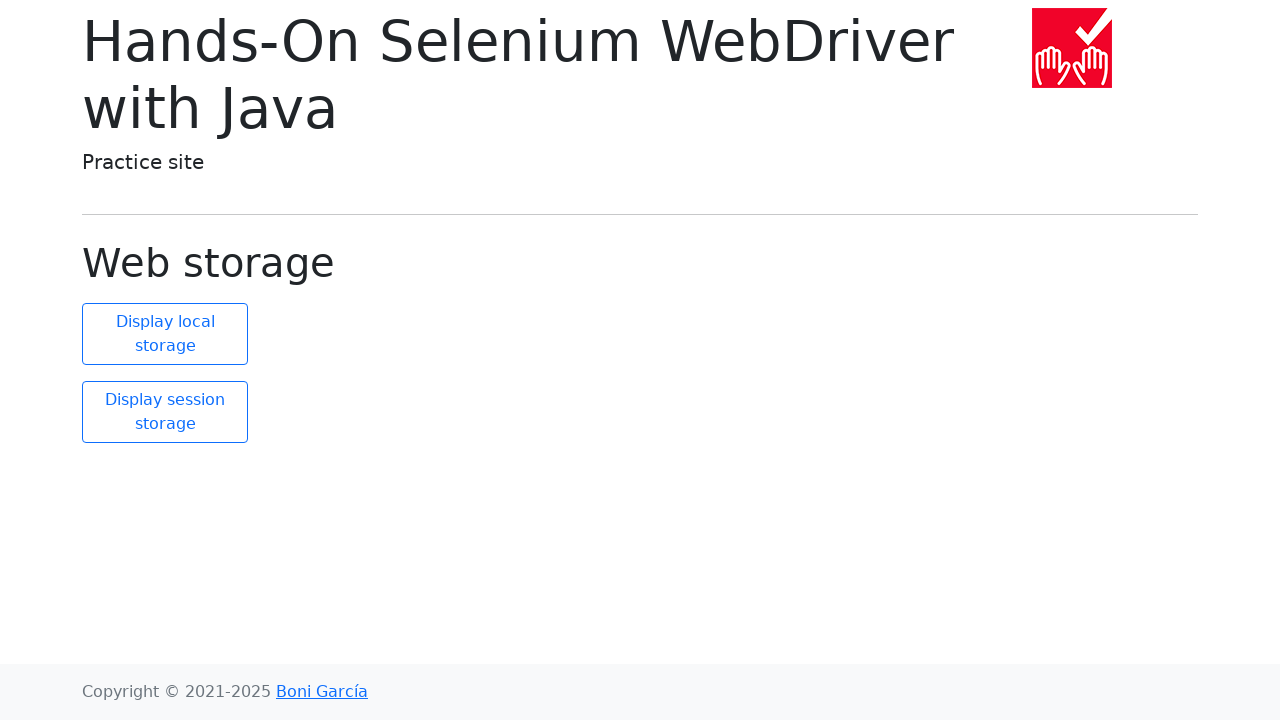

Web storage page loaded and page title element appeared
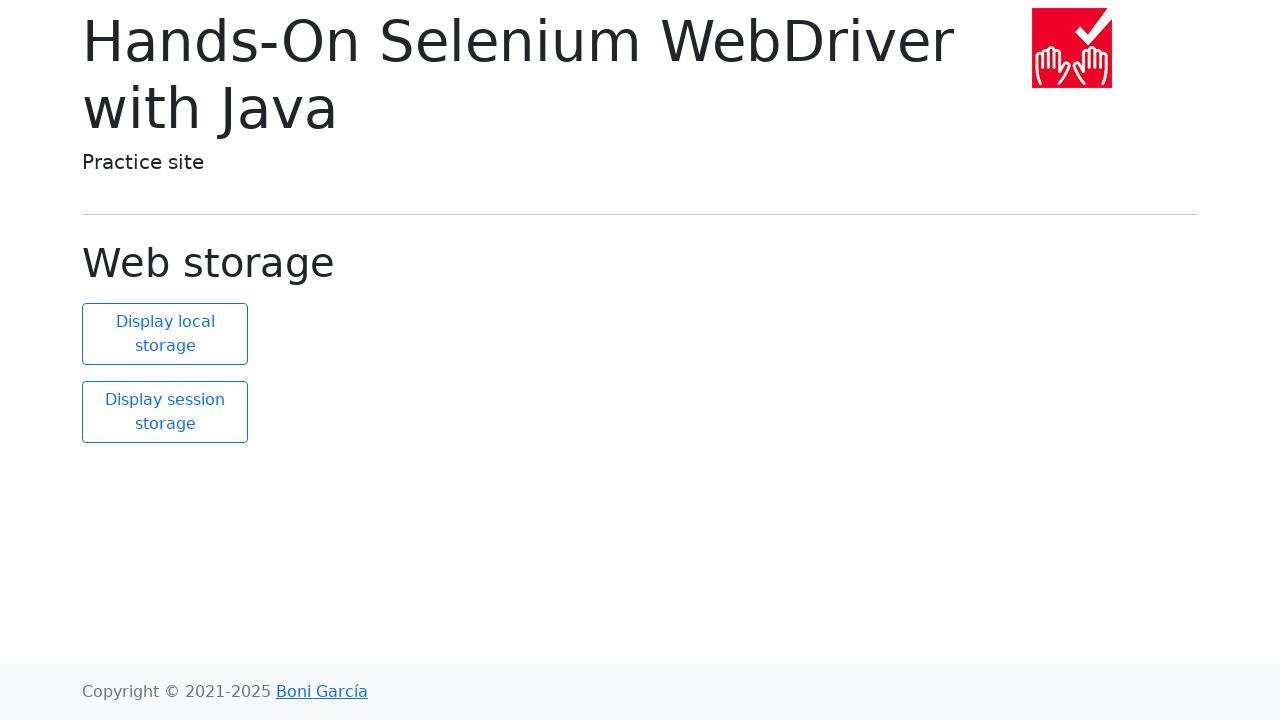

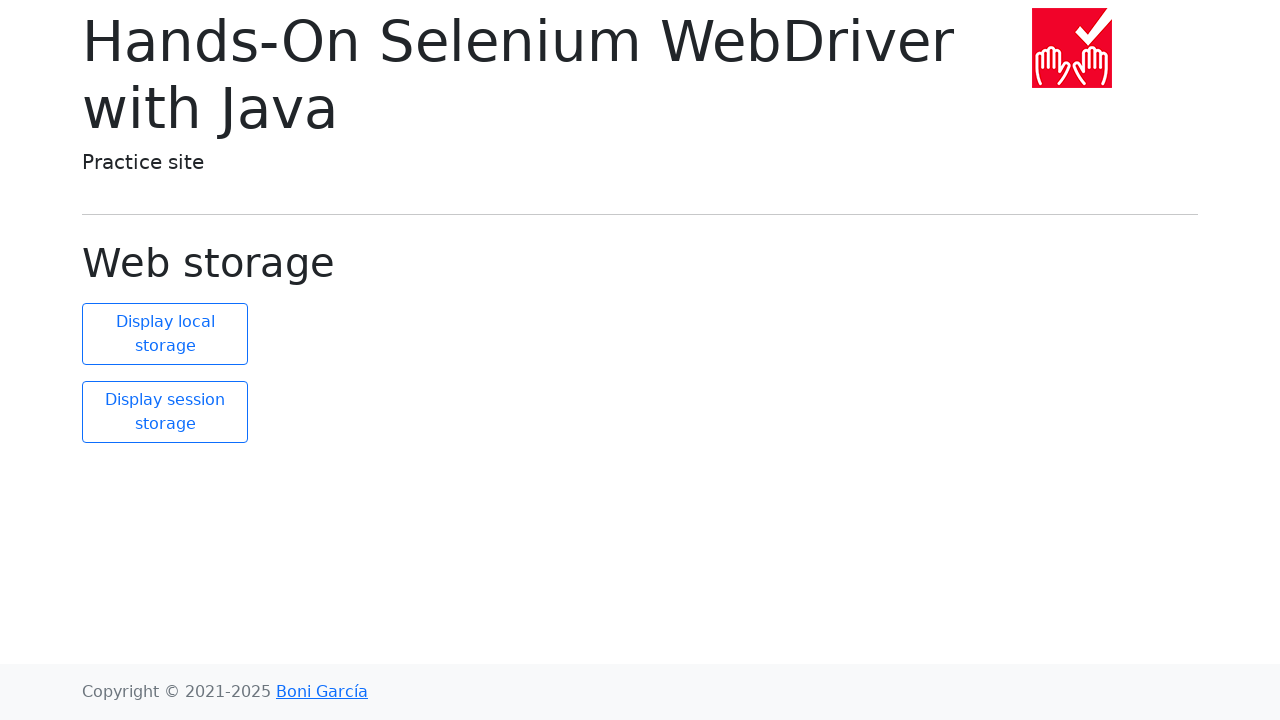